Tests handling multiple browser windows by clicking to open a new page, switching between parent and child windows, filling forms, selecting checkboxes and radio buttons, and handling an alert dialog.

Starting URL: http://only-testing-blog.blogspot.in/2014/01/textbox.html

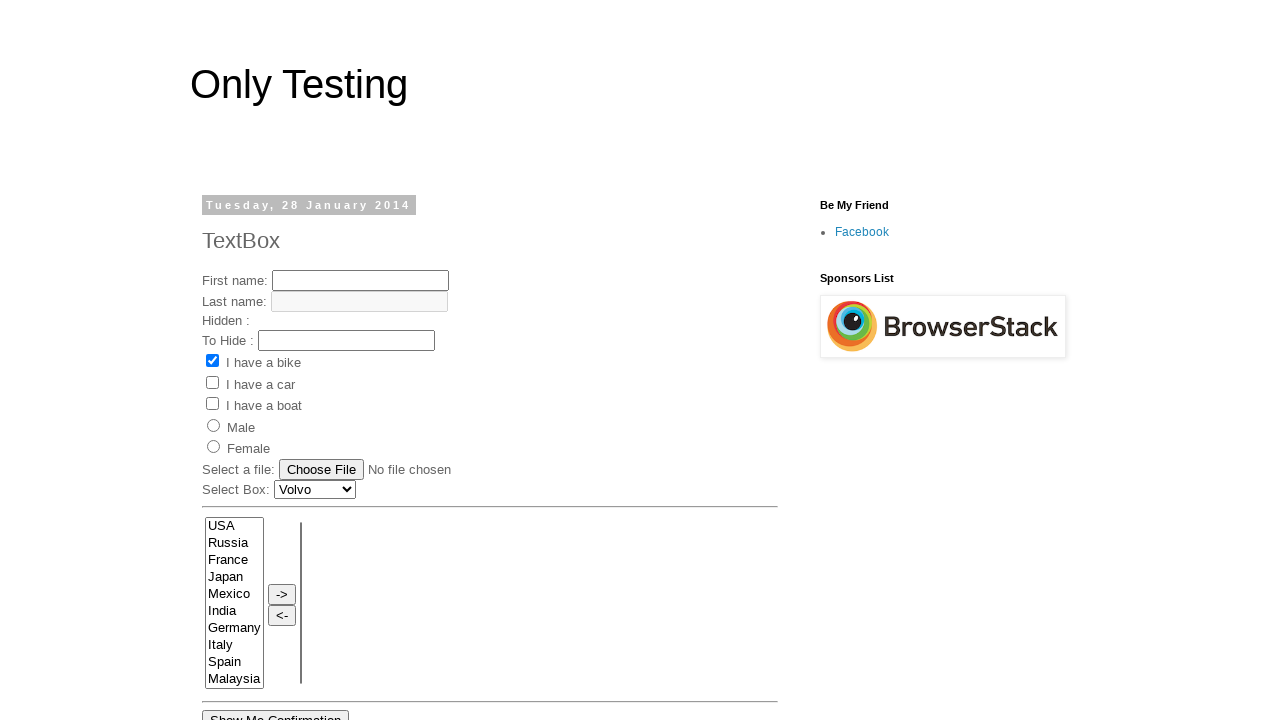

Clicked 'Open New Page' button to open child window at (251, 393) on xpath=//b[contains(.,'Open New Page')]
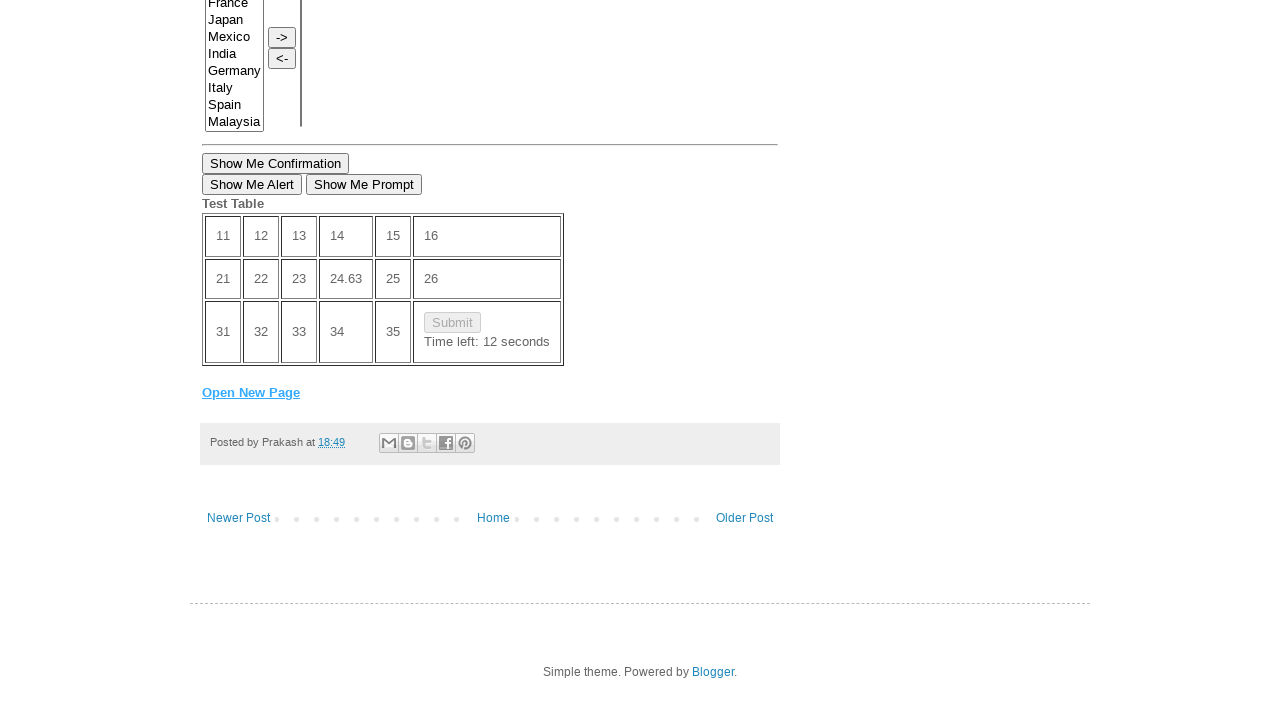

Child window loaded and ready
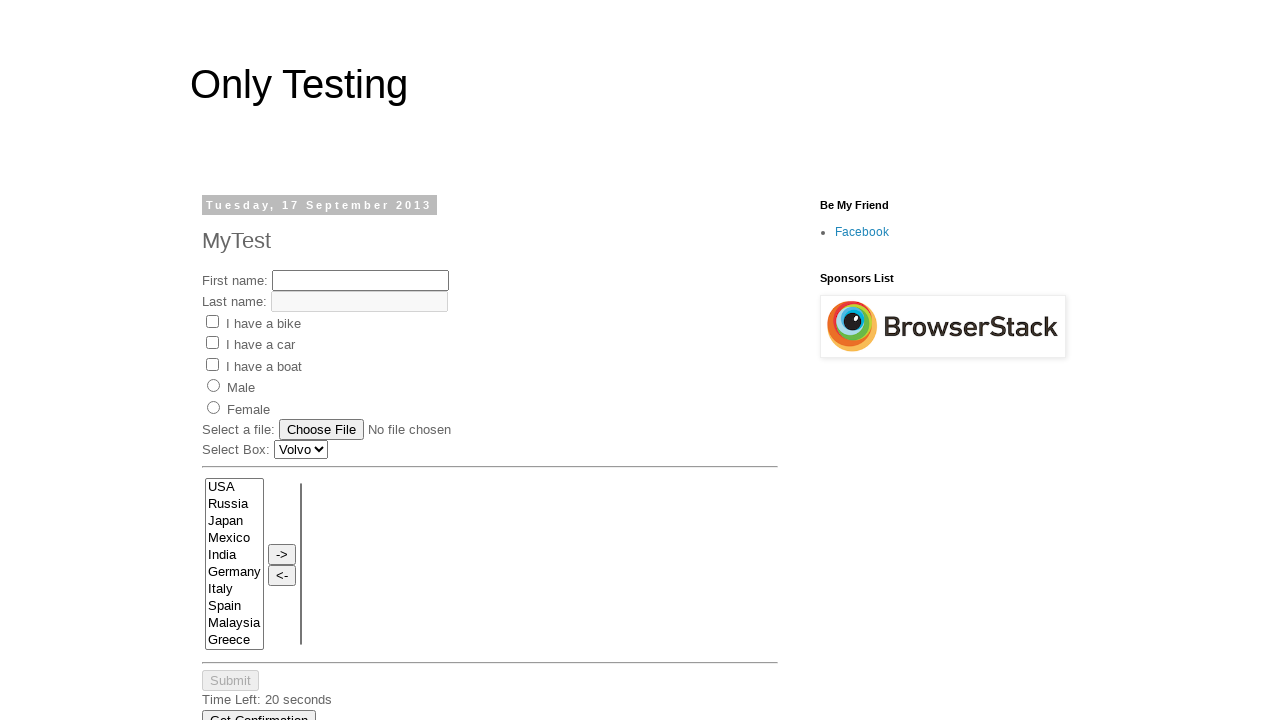

Filled first name field in child window with 'My Name' on input[name='fname']
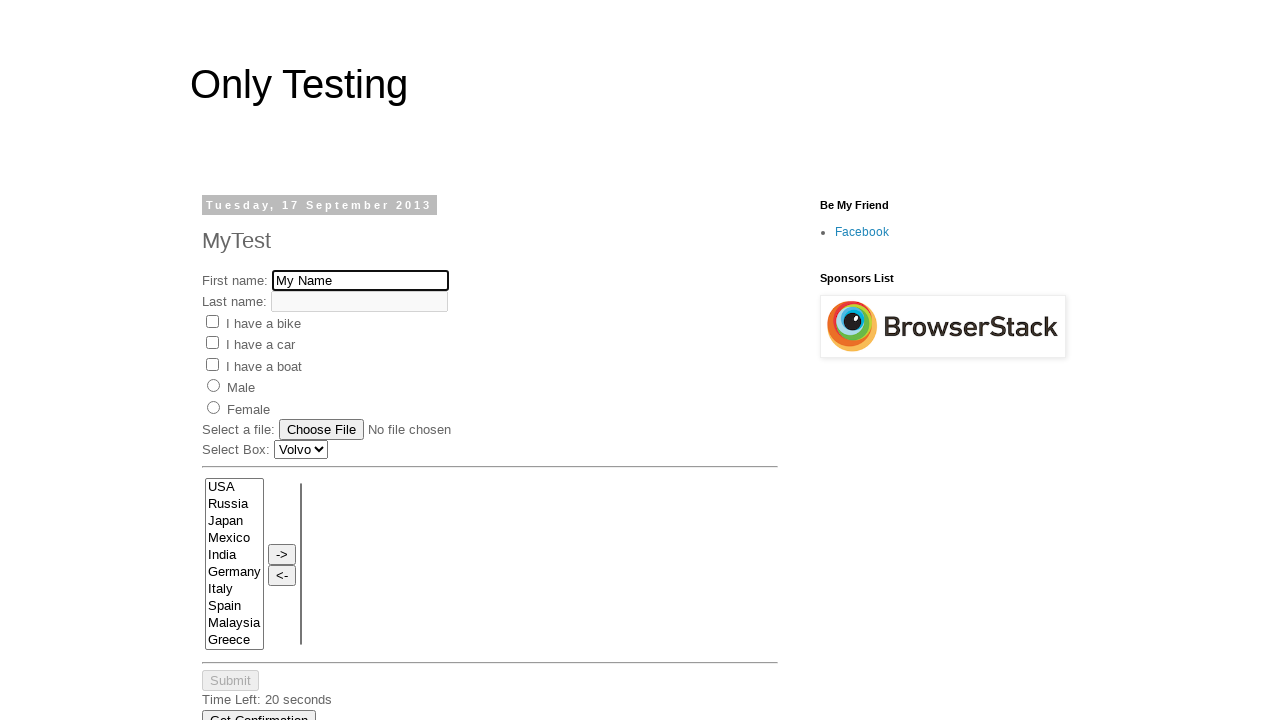

Selected 'Bike' checkbox in child window at (212, 321) on input[value='Bike']
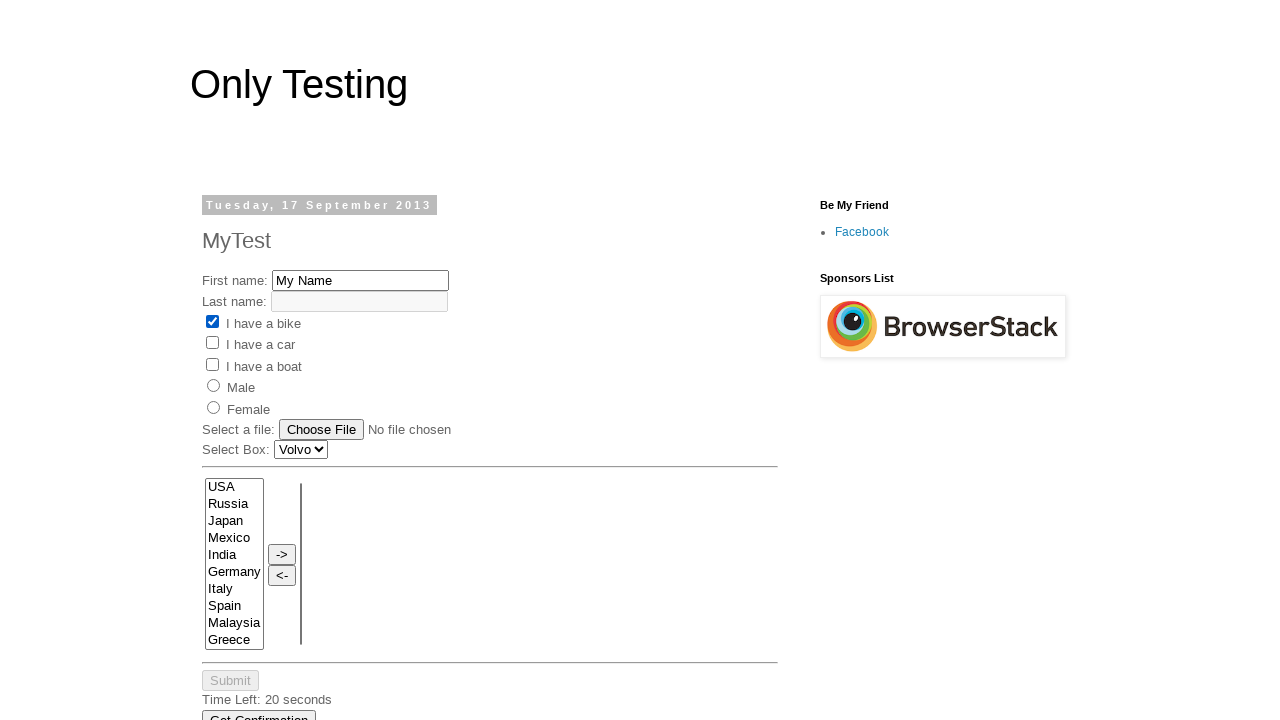

Selected 'Car' checkbox in child window at (212, 343) on input[value='Car']
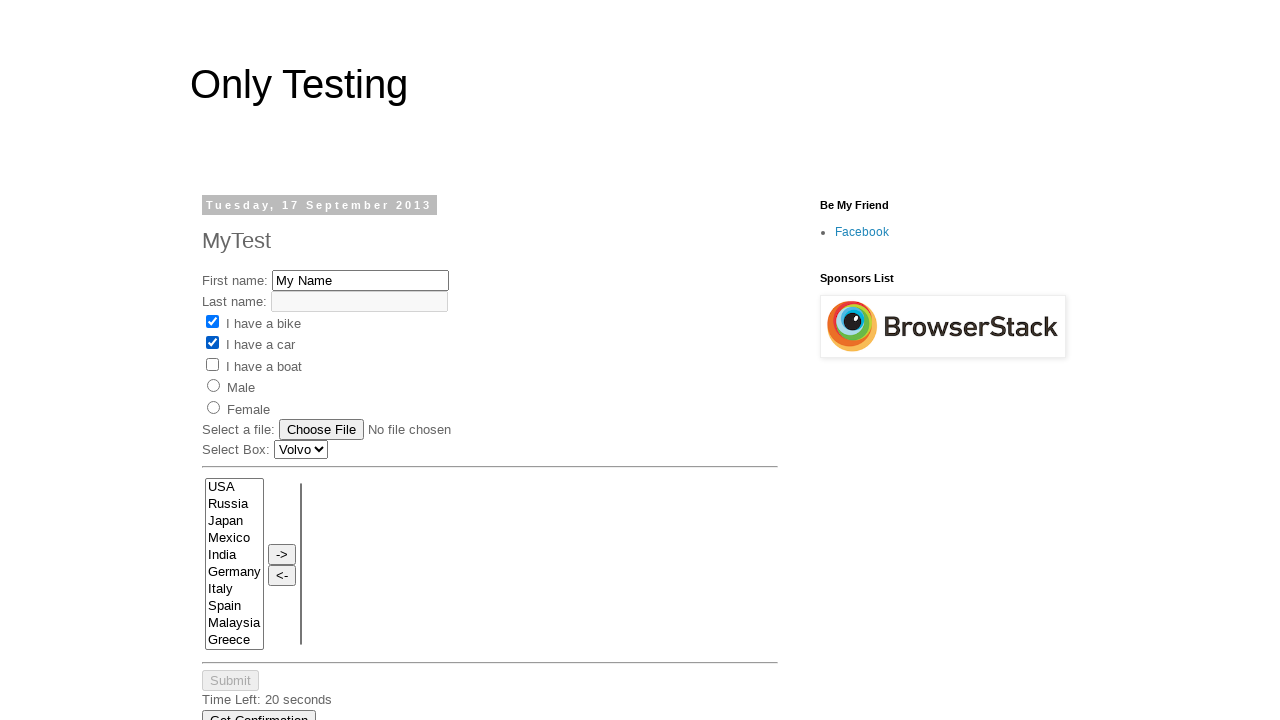

Selected 'Boat' checkbox in child window at (212, 364) on input[value='Boat']
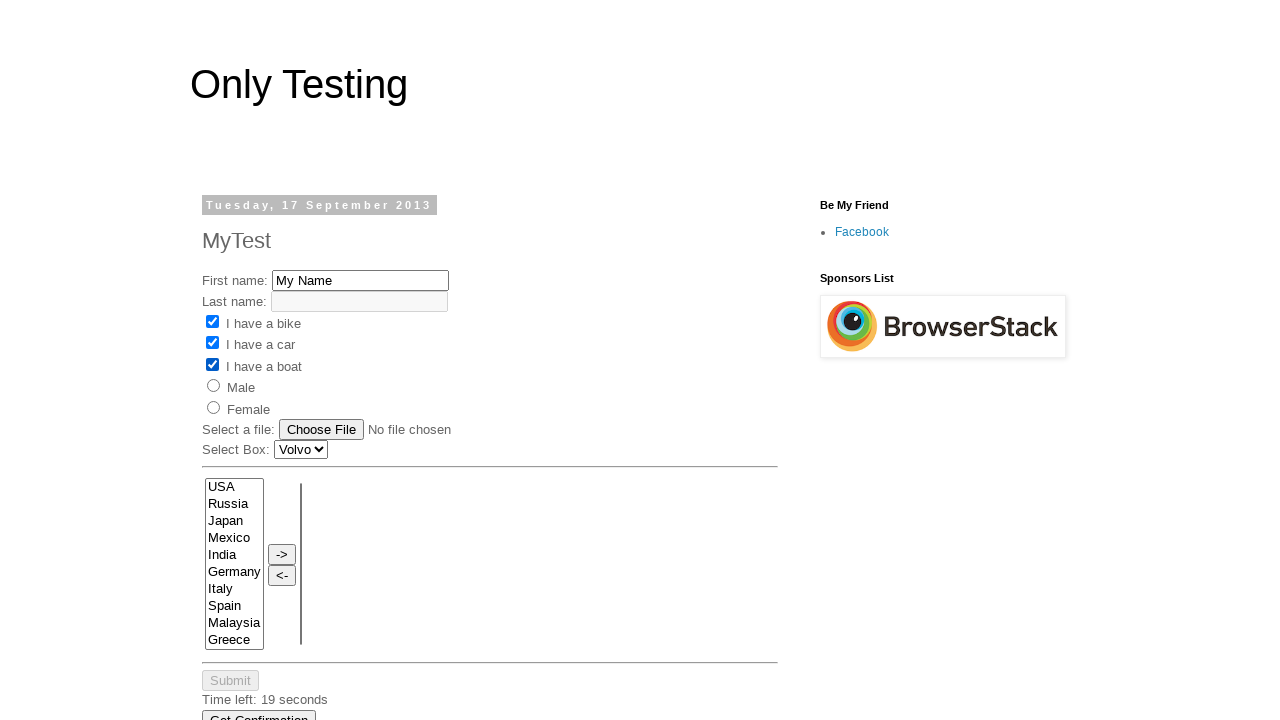

Selected 'male' radio button in child window at (214, 386) on input[value='male']
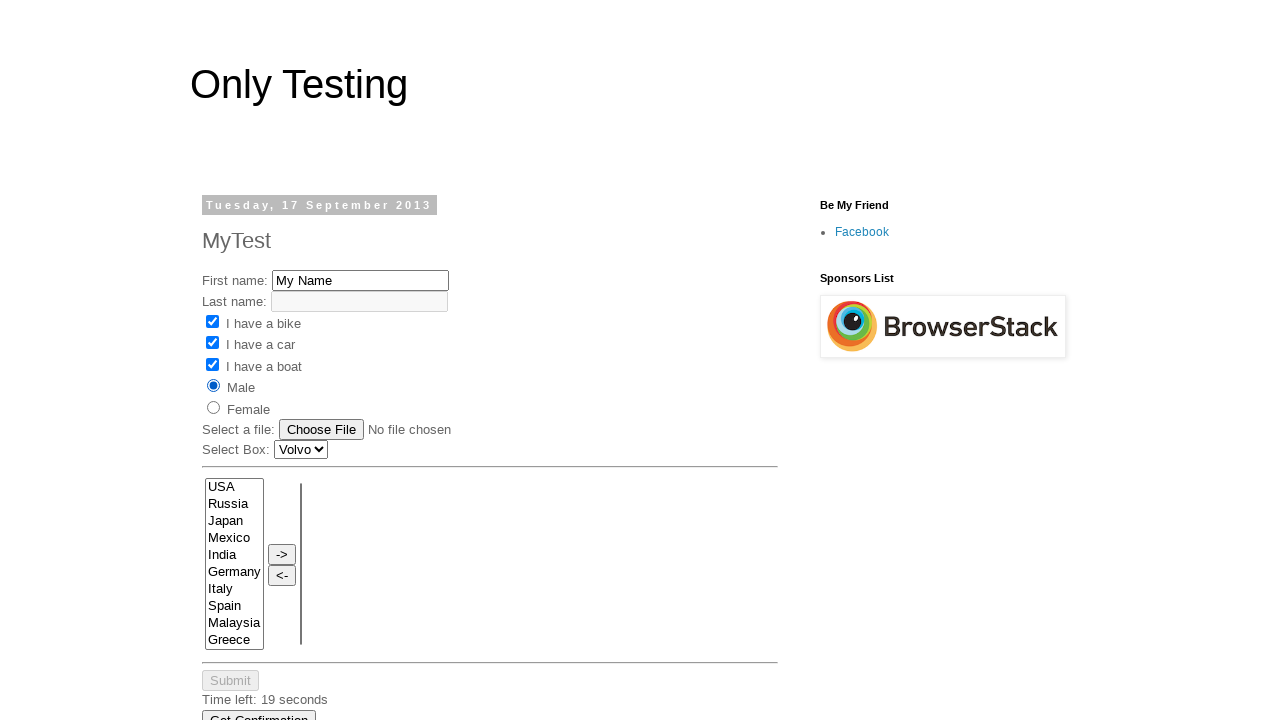

Selected country option in parent window at (234, 72) on xpath=//option[@id='country6']
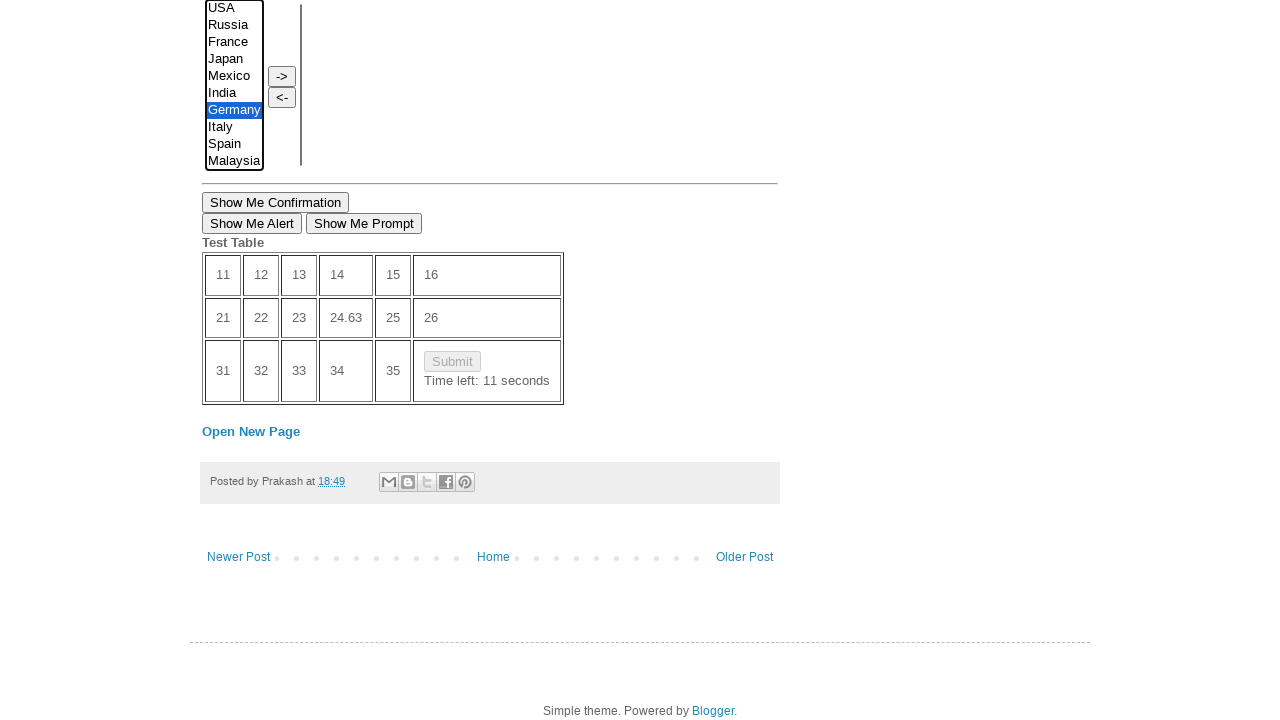

Selected 'female' radio button in parent window at (214, 361) on input[value='female']
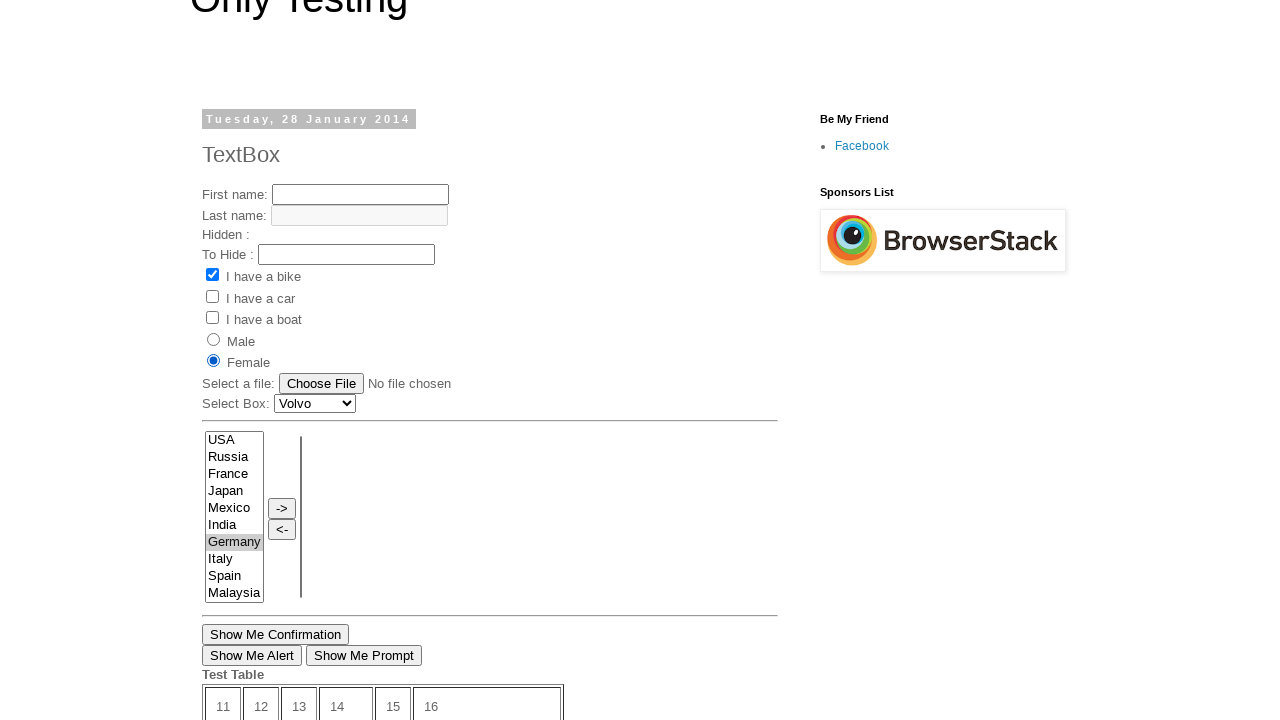

Clicked 'Show Me Alert' button in parent window at (252, 655) on input[value='Show Me Alert']
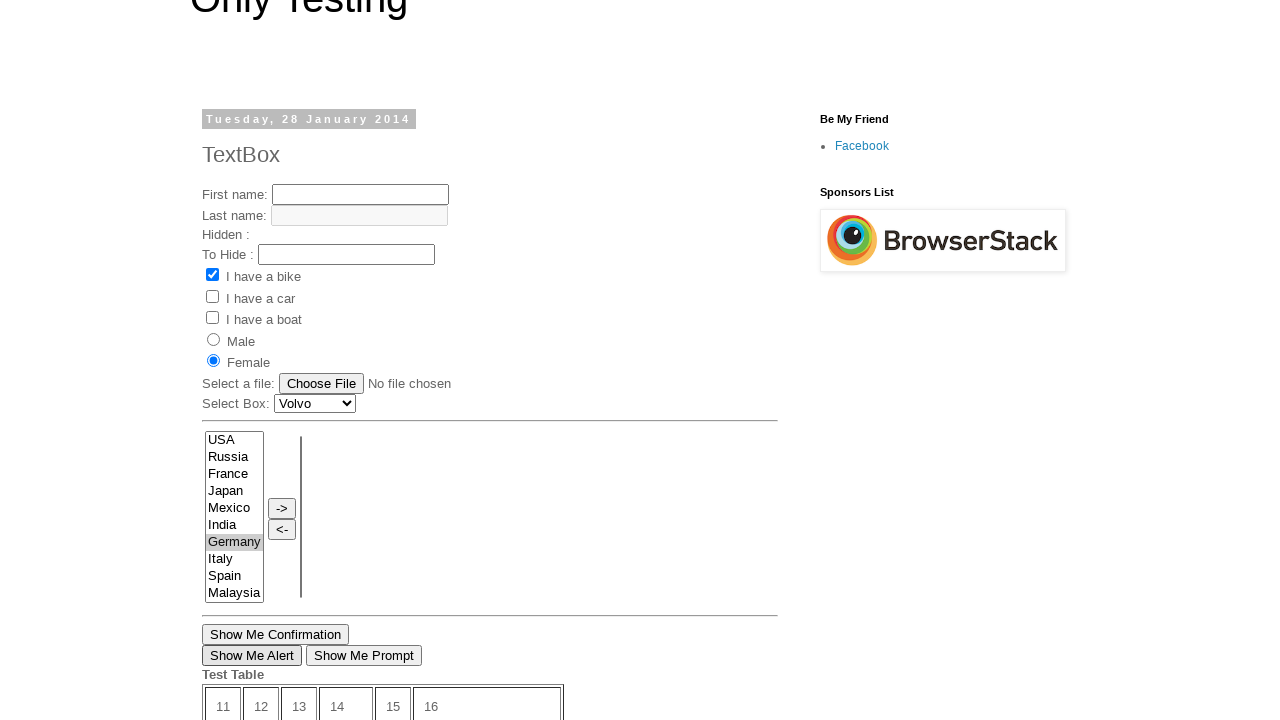

Set up dialog handler to accept alerts
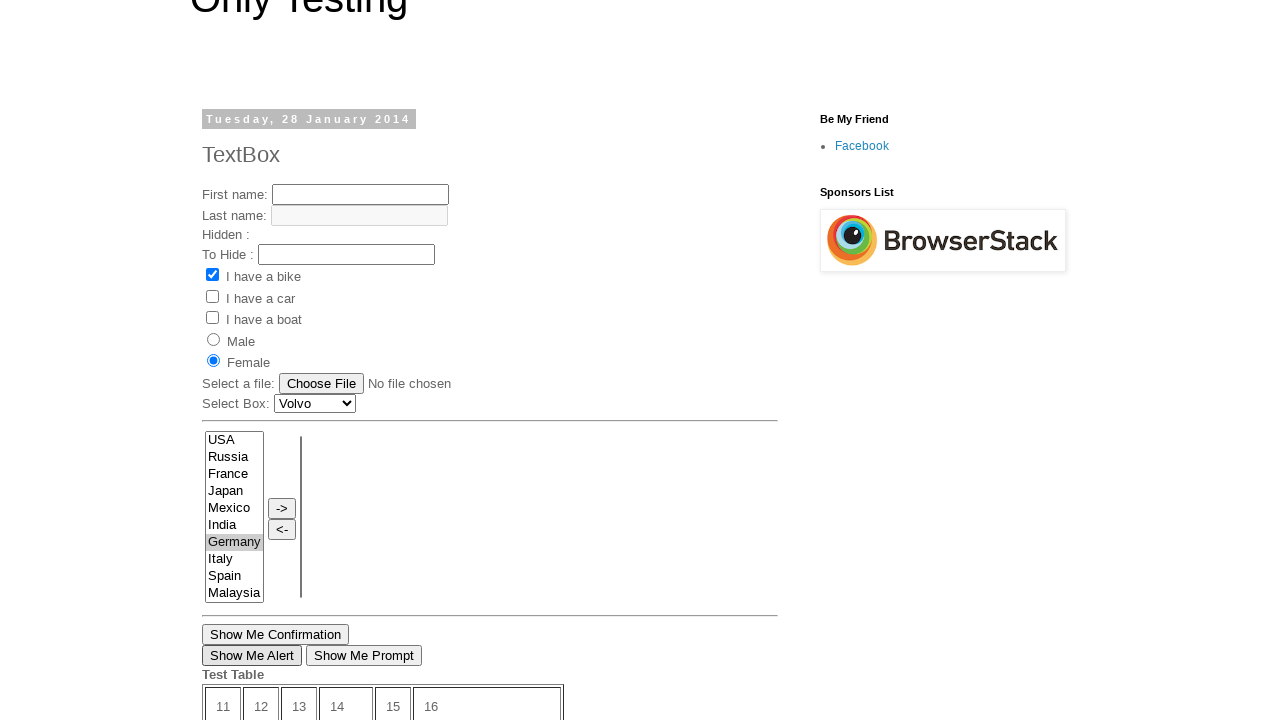

Clicked 'Show Me Alert' button again and accepted the dialog at (252, 655) on input[value='Show Me Alert']
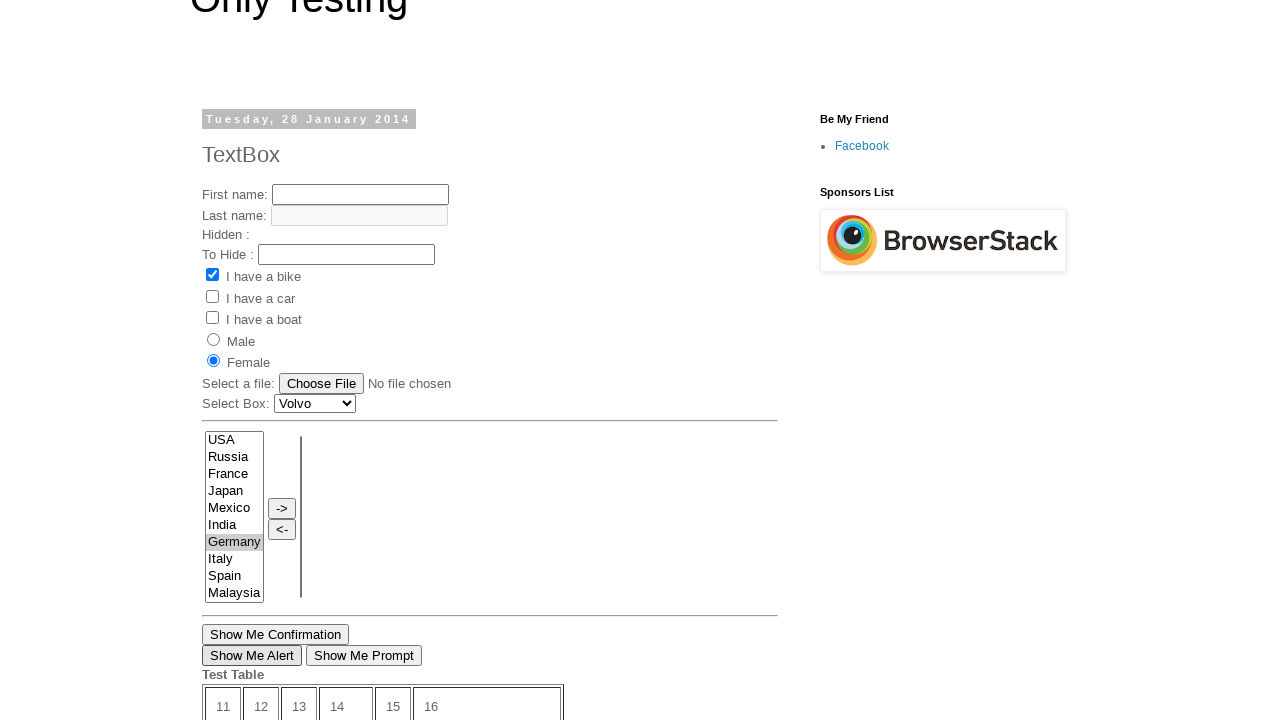

Cleared first name field in child window on input[name='fname']
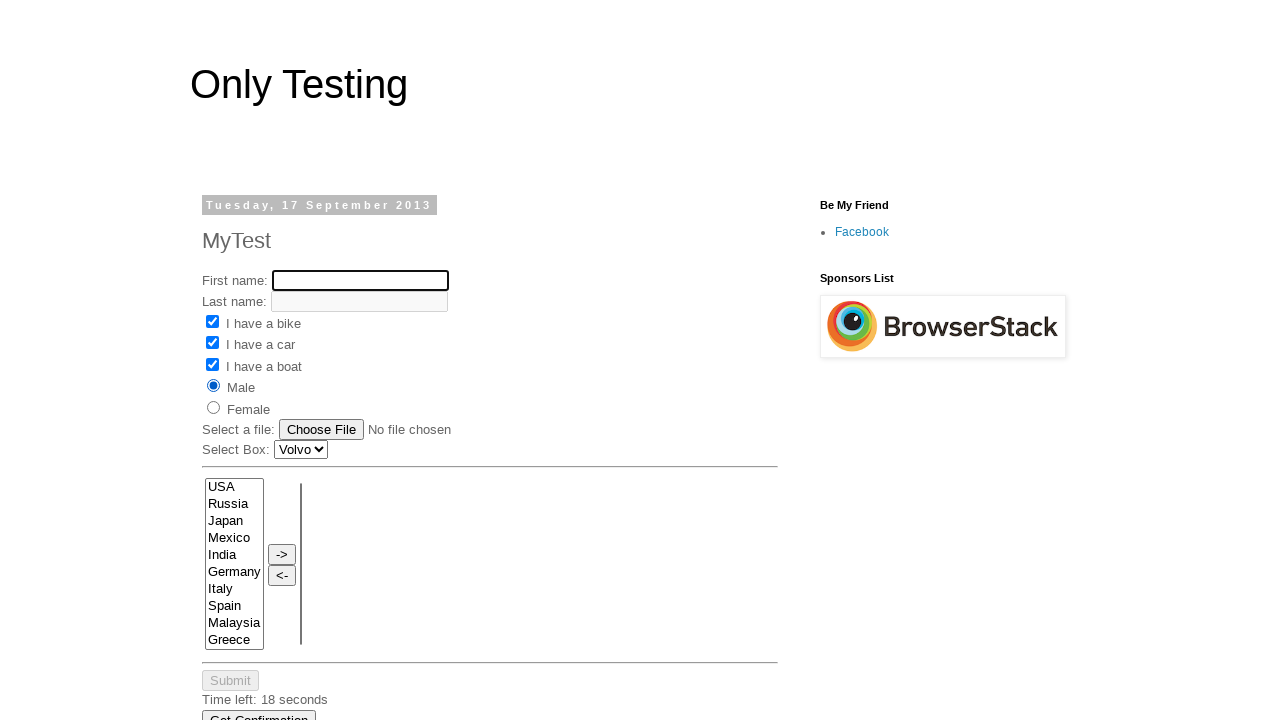

Updated first name field in child window to 'Name Changed' on input[name='fname']
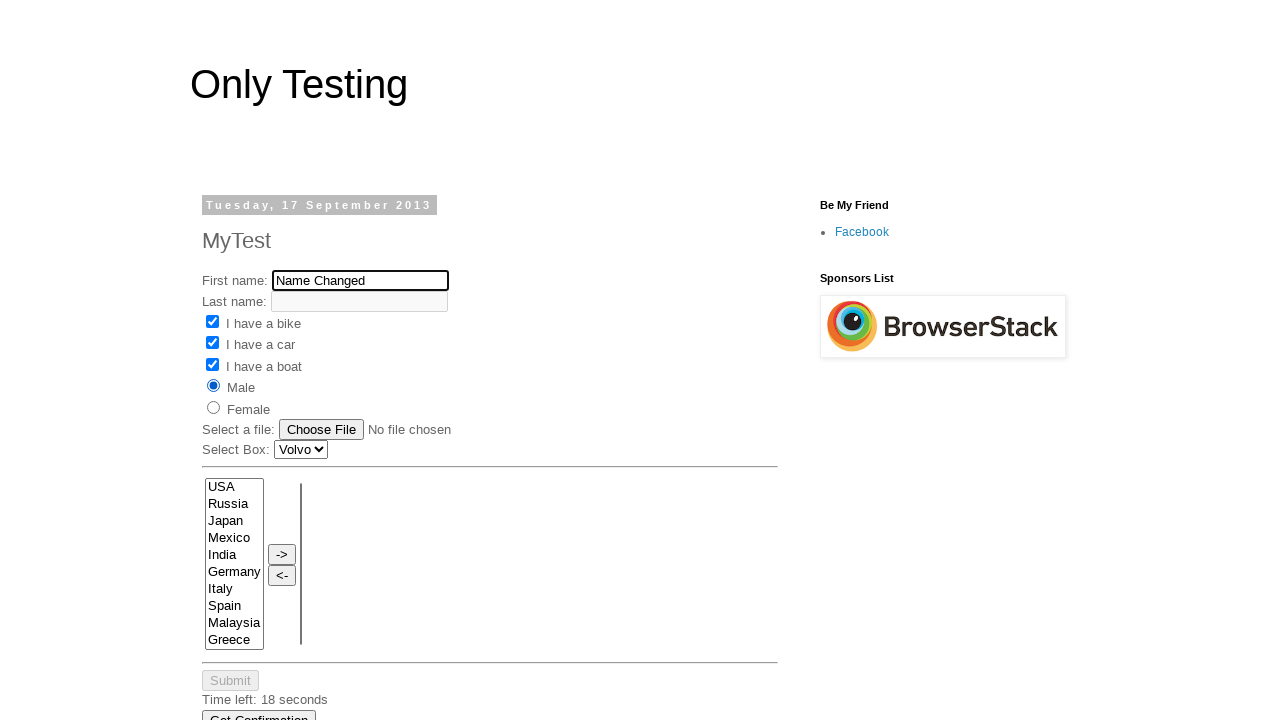

Closed child window
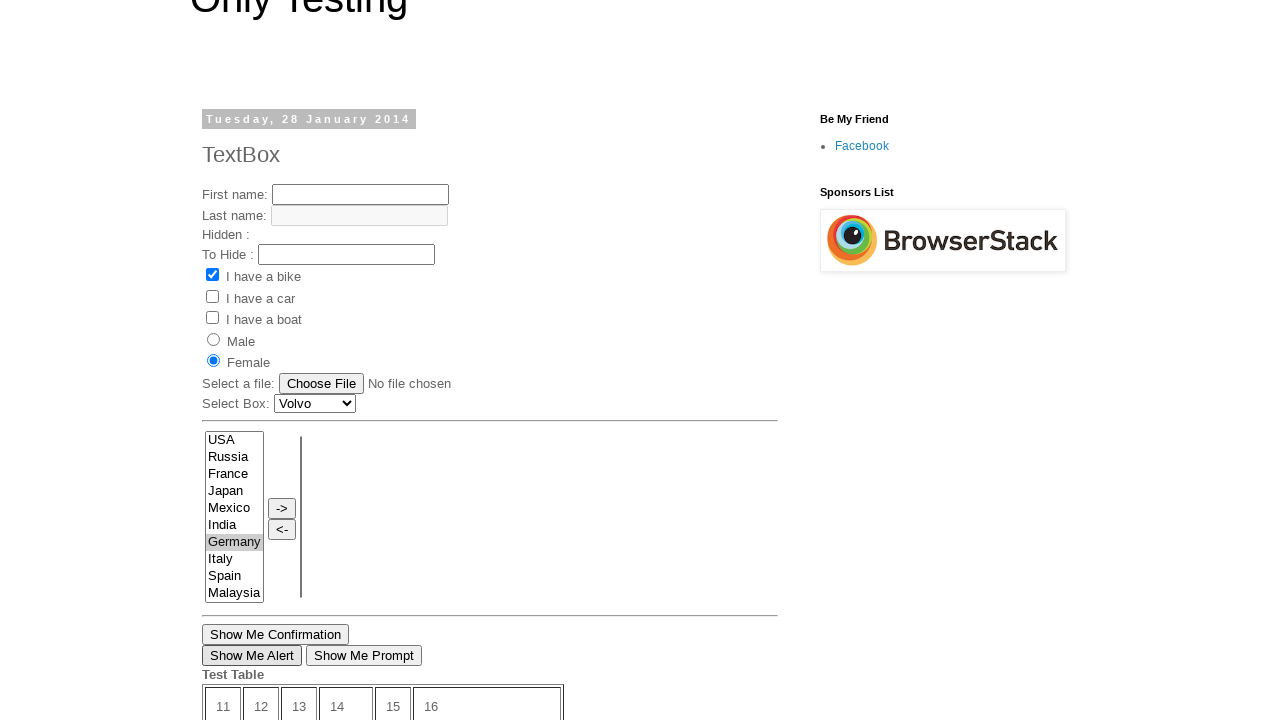

Selected 'male' radio button in parent window at (214, 339) on input[value='male']
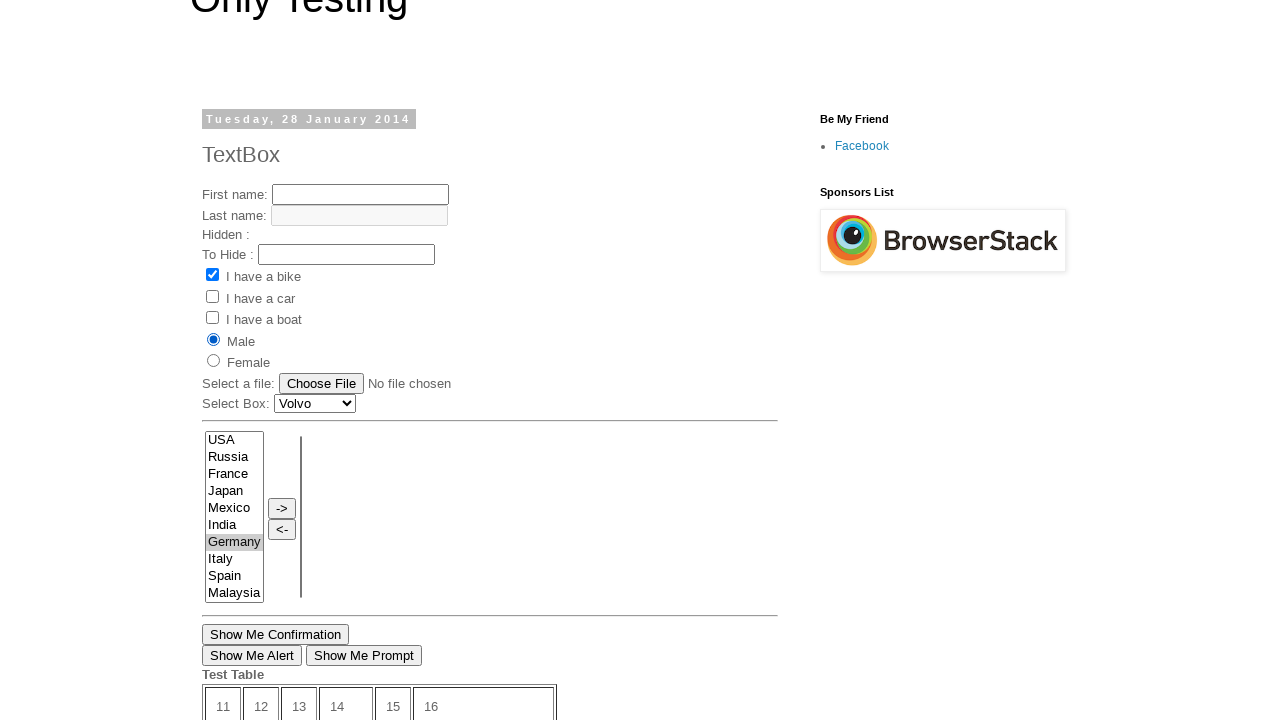

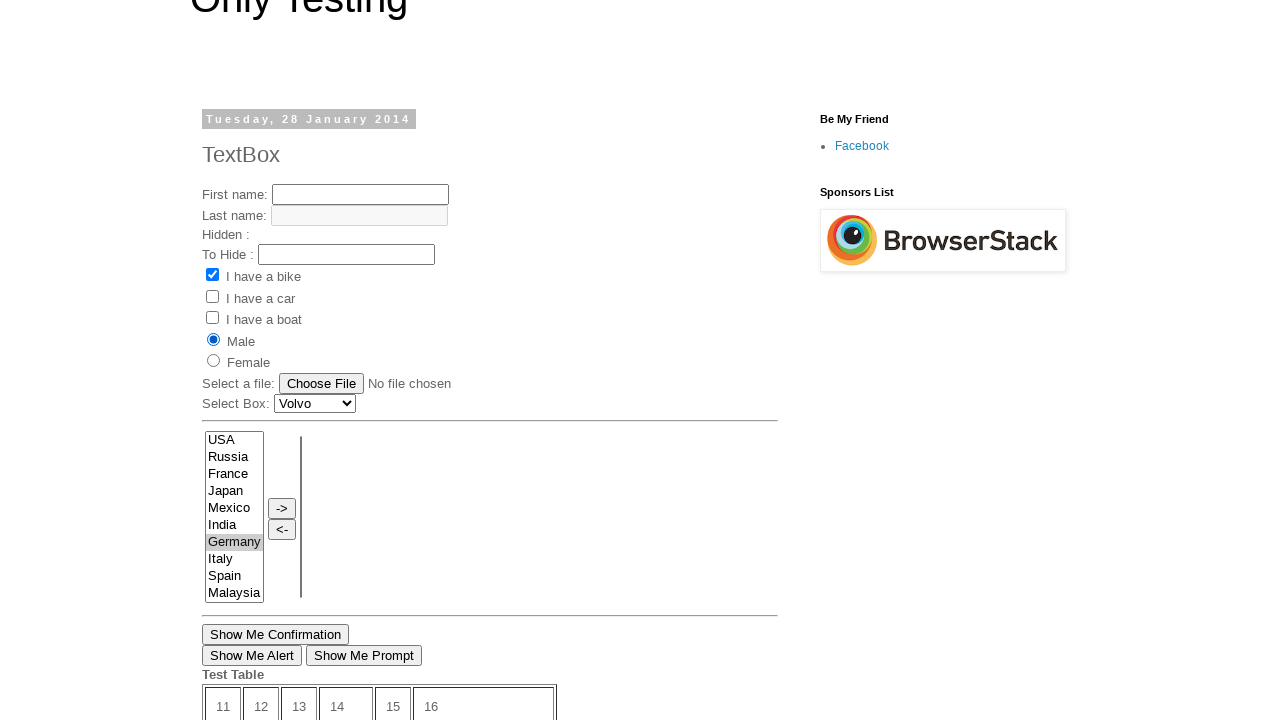